Navigates to a simple form page and locates the submit button element by its ID

Starting URL: http://suninjuly.github.io/simple_form_find_task.html

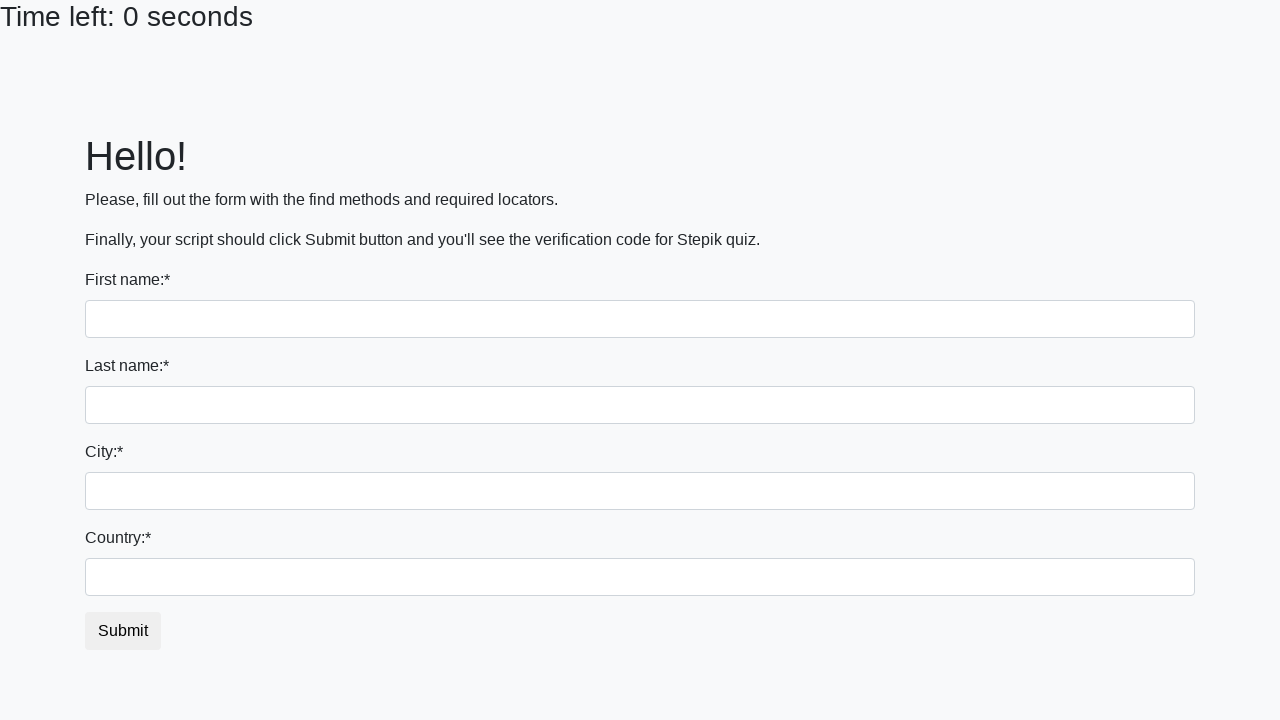

Waited for submit button element with ID 'submit_button' to be visible
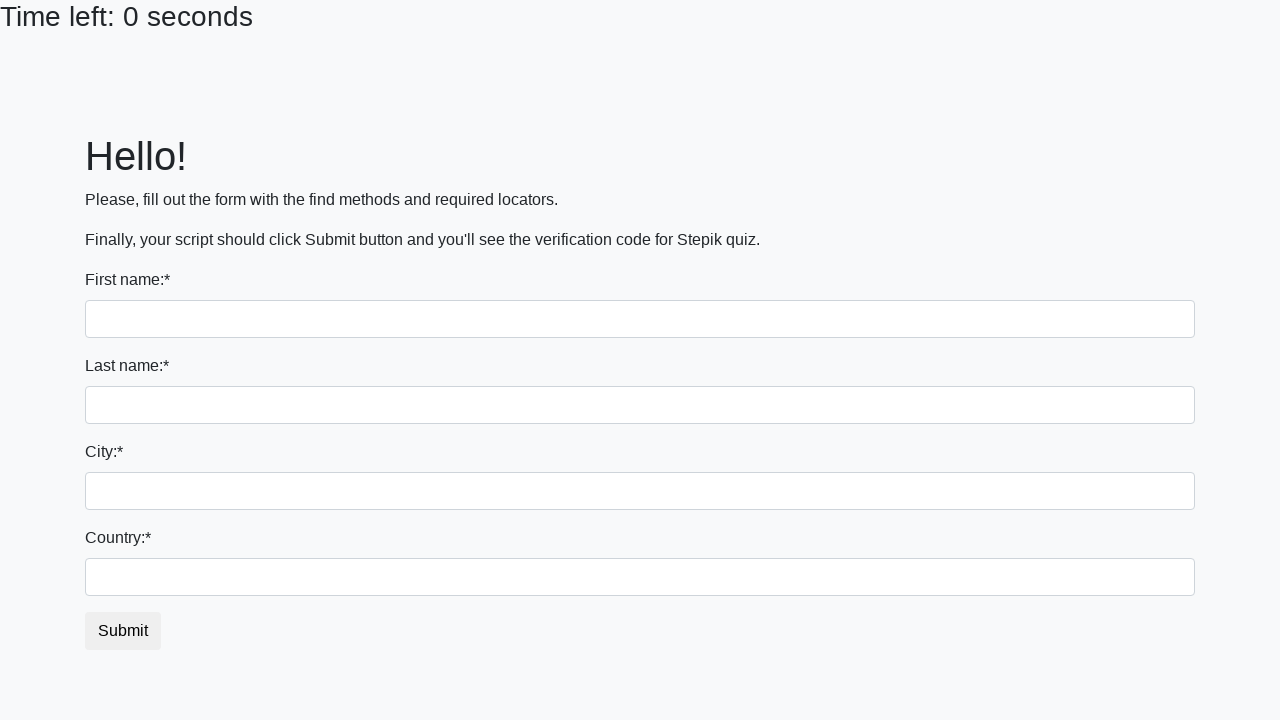

Located submit button element by ID 'submit_button'
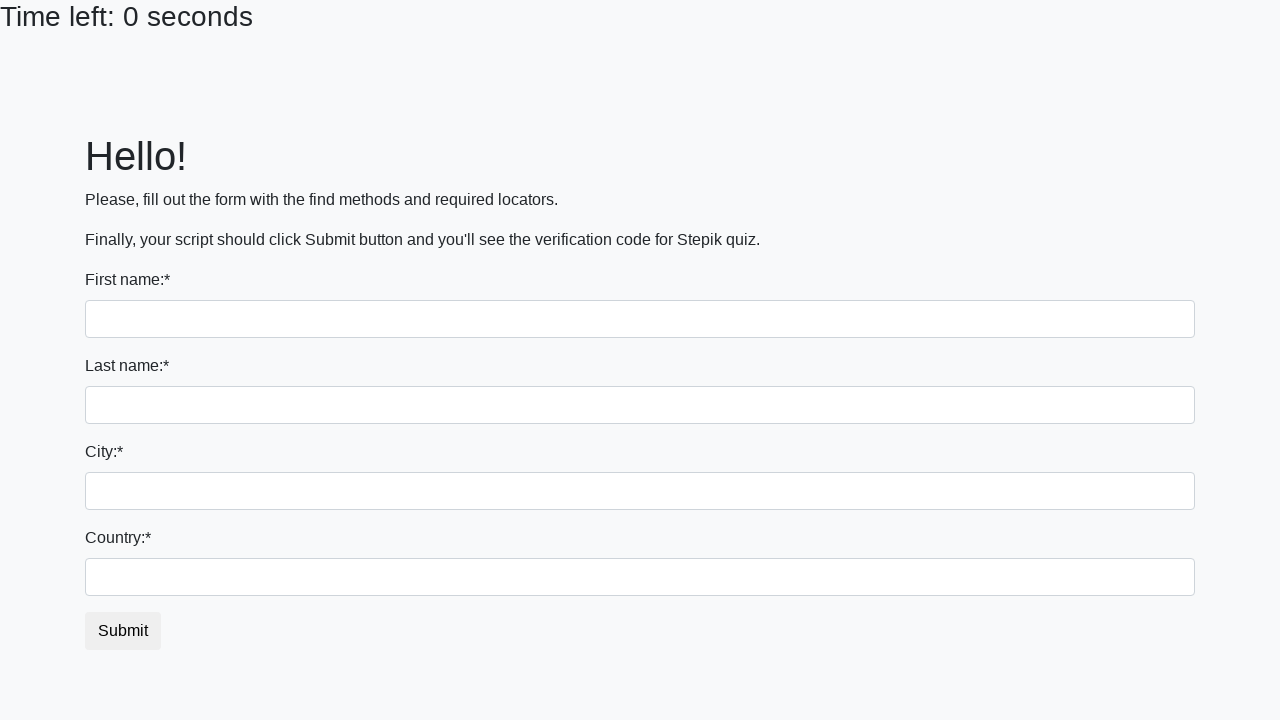

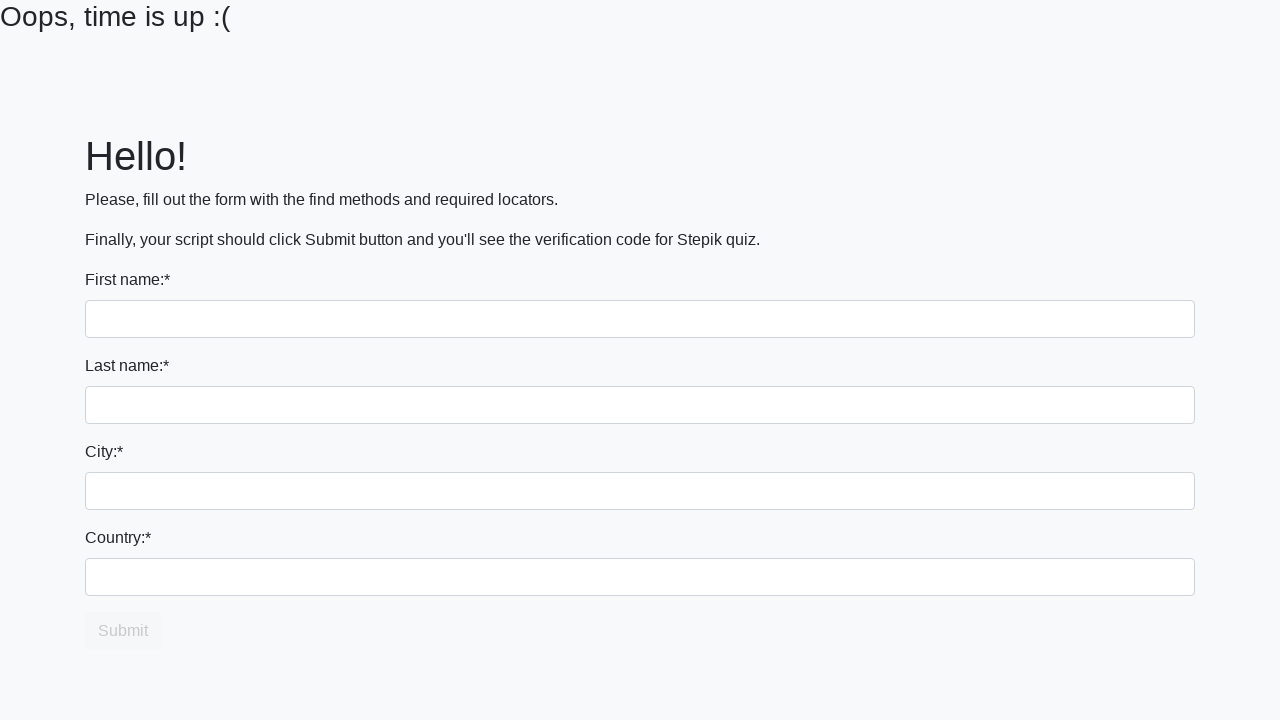